Tests dynamic controls page by clicking Remove button, verifying "It's gone!" message appears, then clicking Add button and verifying "It's back!" message appears using implicit wait.

Starting URL: https://the-internet.herokuapp.com/dynamic_controls

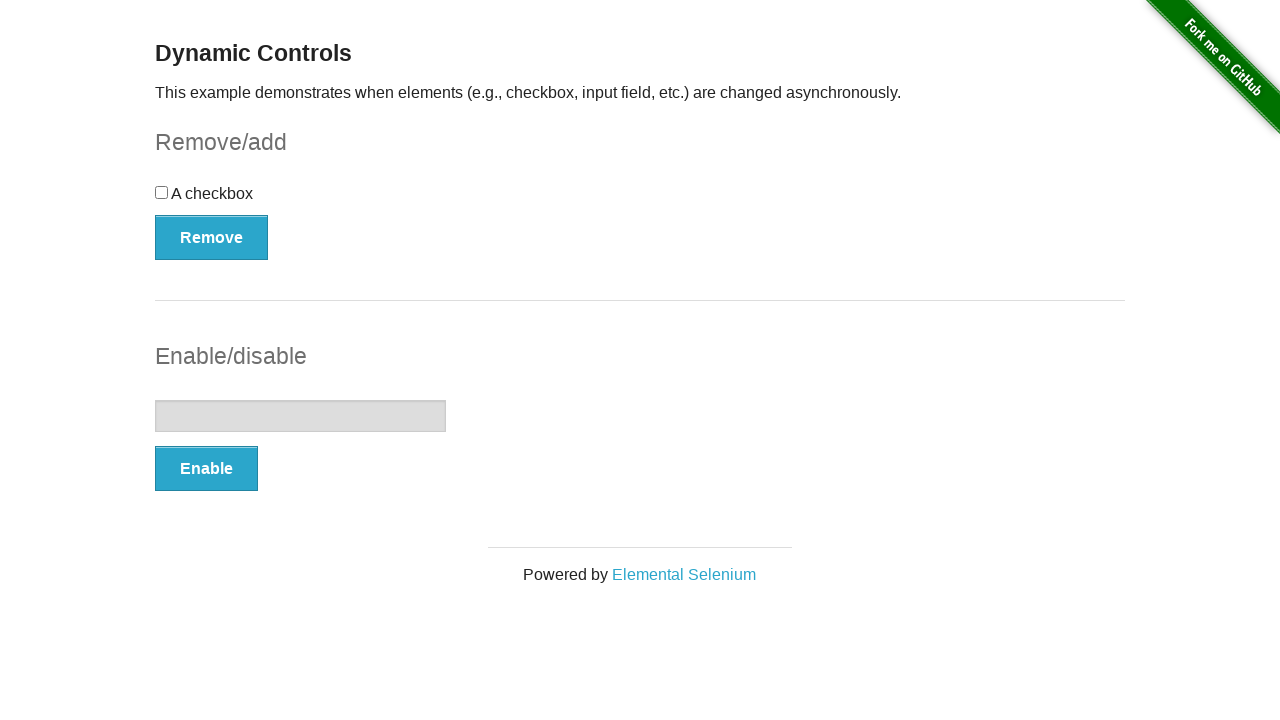

Navigated to dynamic controls page
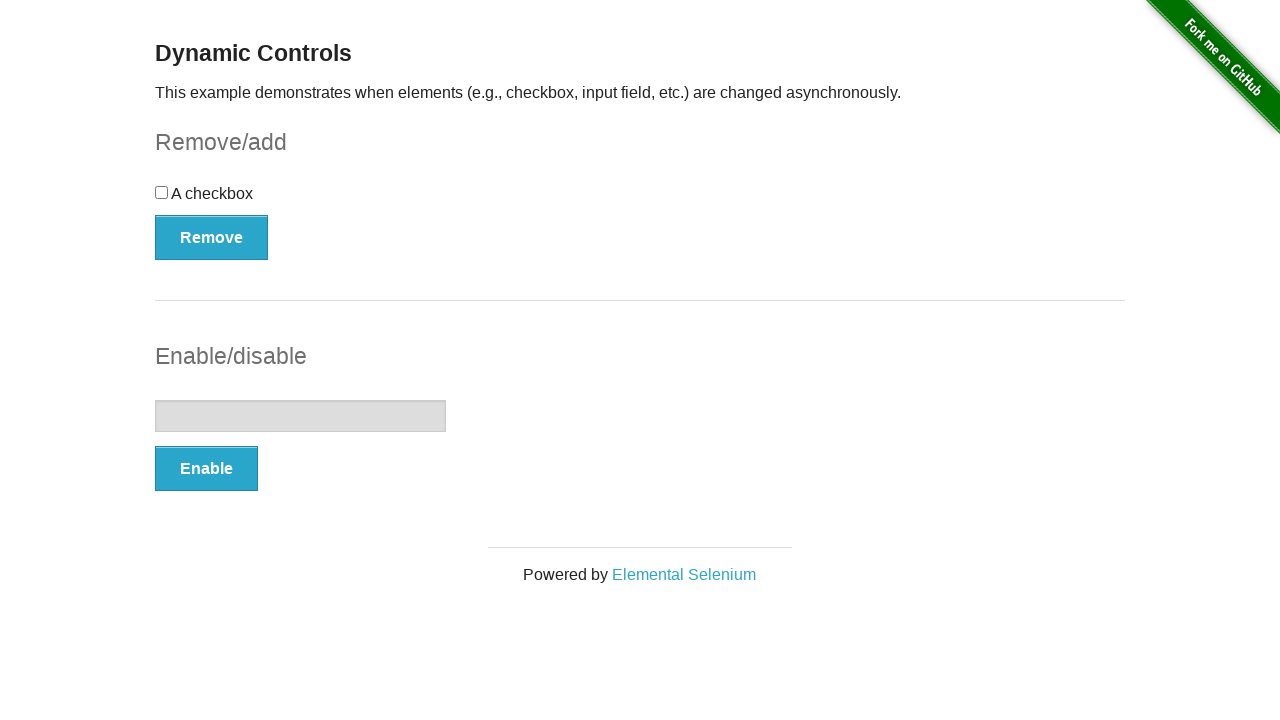

Clicked Remove button at (212, 237) on xpath=//button[.='Remove']
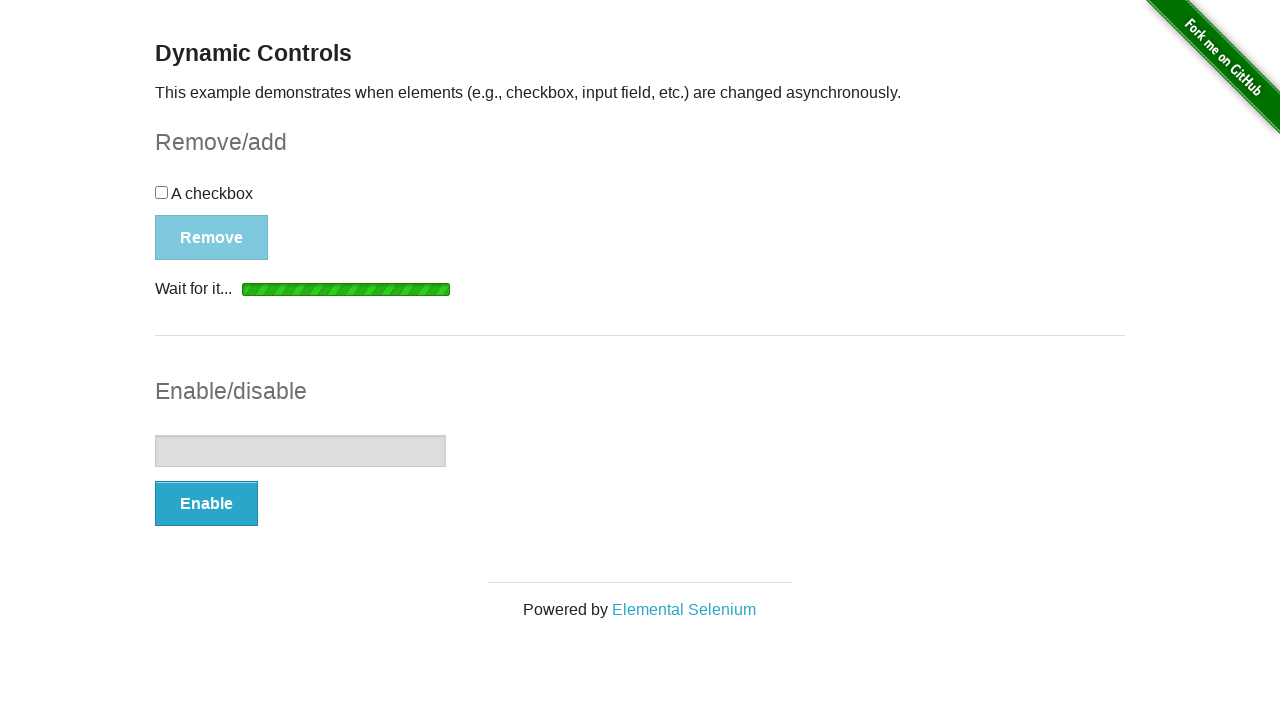

Verified 'It's gone!' message appears
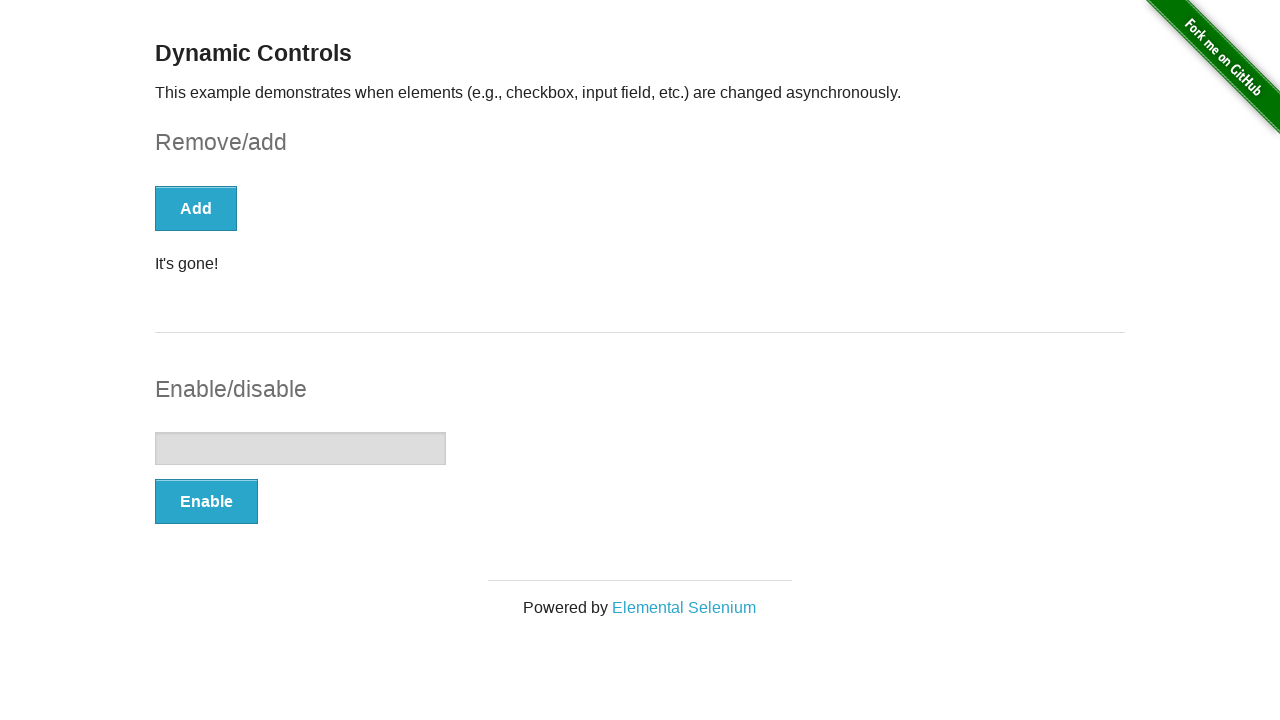

Clicked Add button at (196, 208) on xpath=//button[text()='Add']
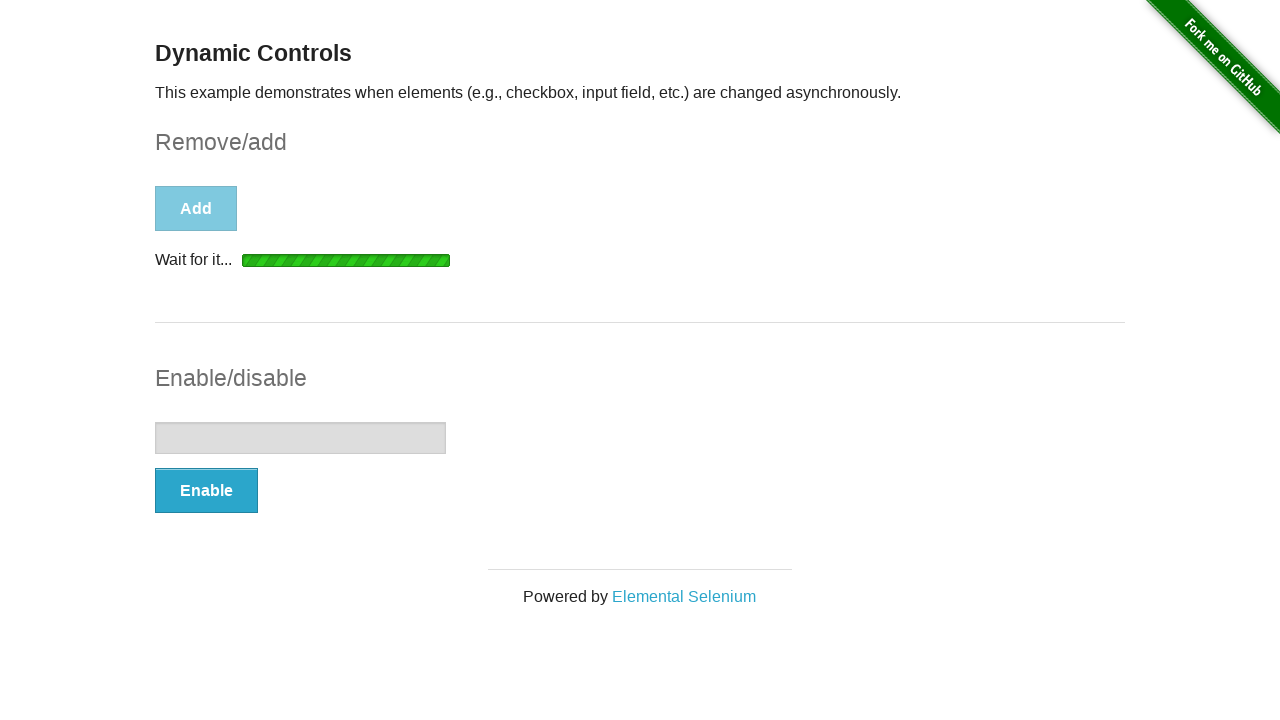

Verified 'It's back!' message appears
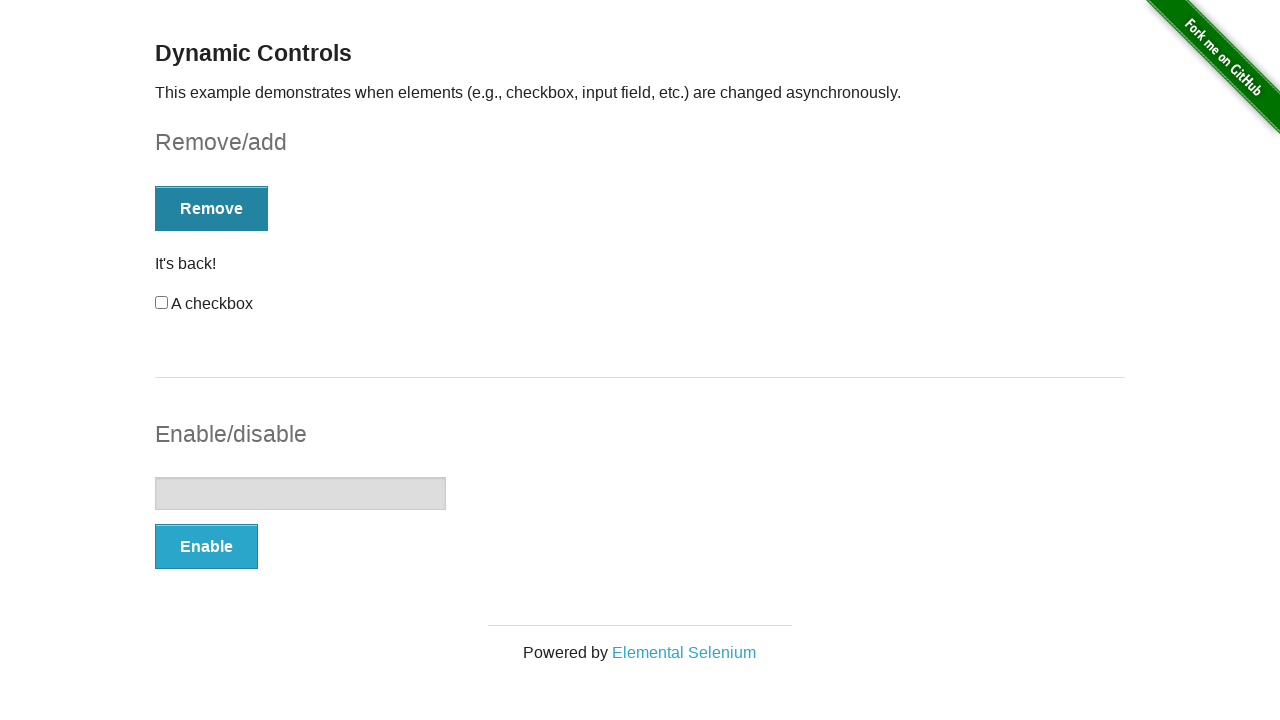

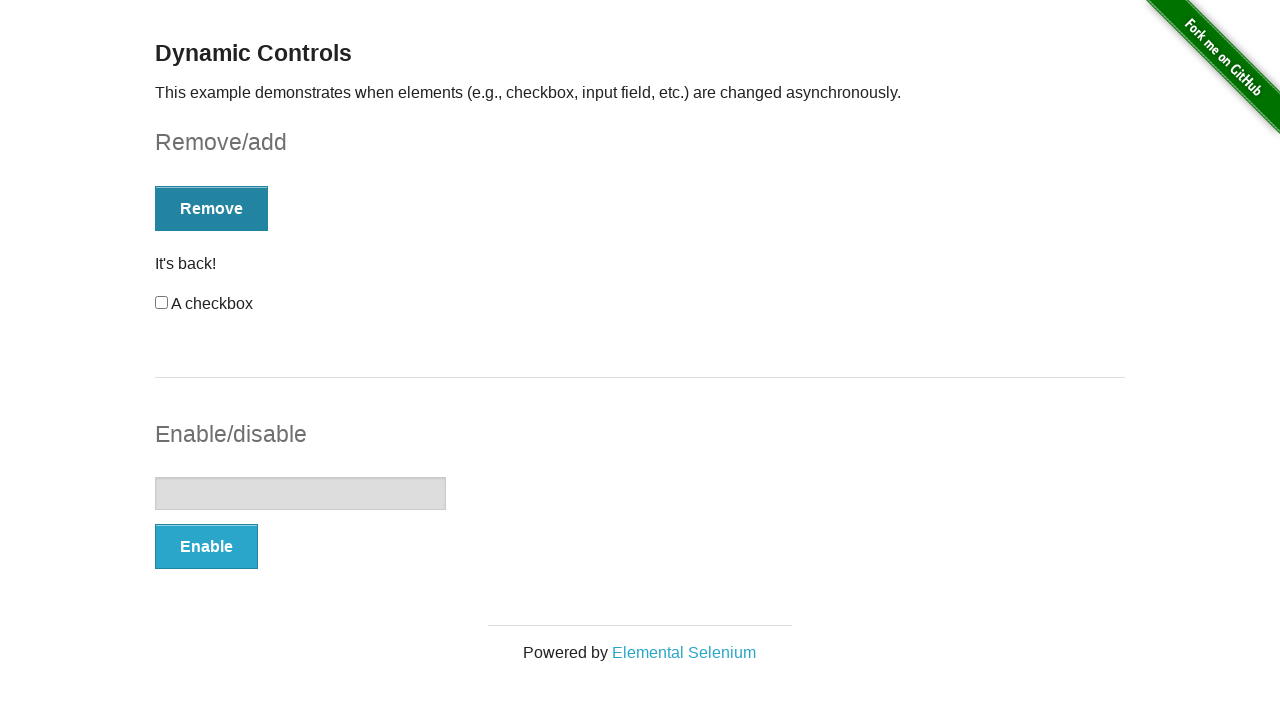